Tests dynamic form interaction by selecting a checkbox, using its value to select from dropdown and fill a text field, then validates alert message content

Starting URL: https://www.rahulshettyacademy.com/AutomationPractice/

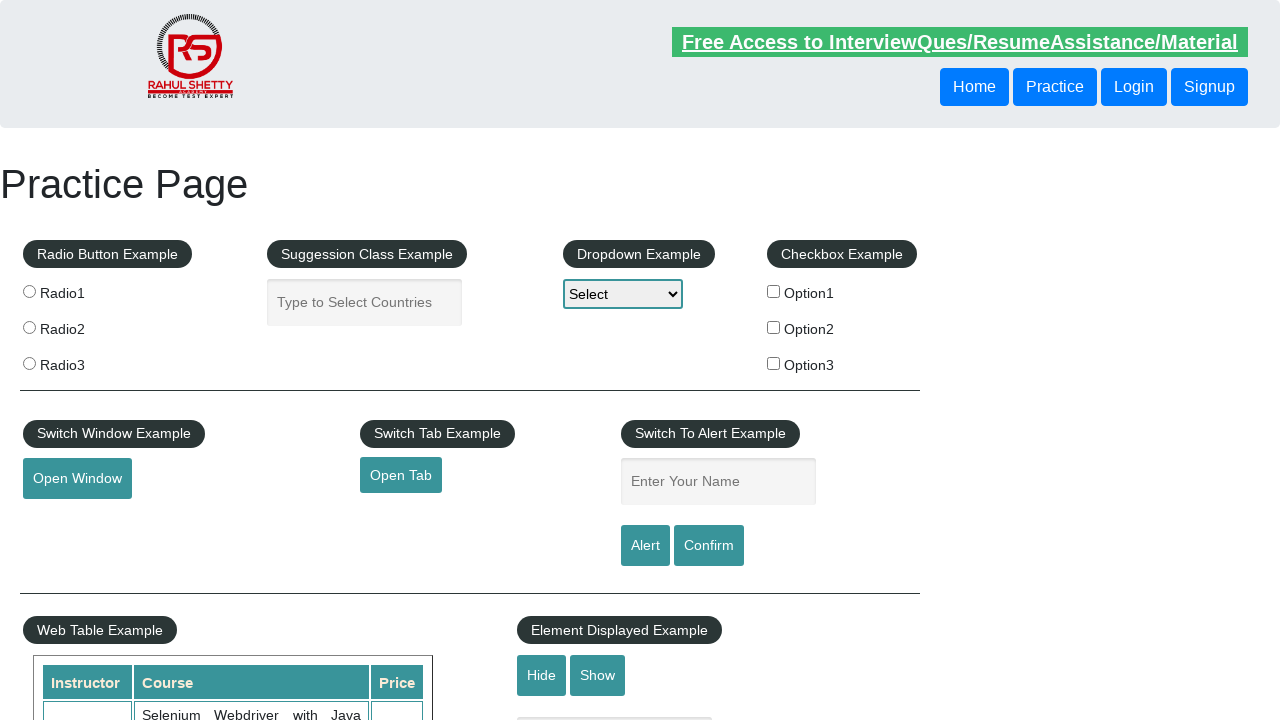

Clicked checkbox option 2 at (774, 327) on #checkBoxOption2
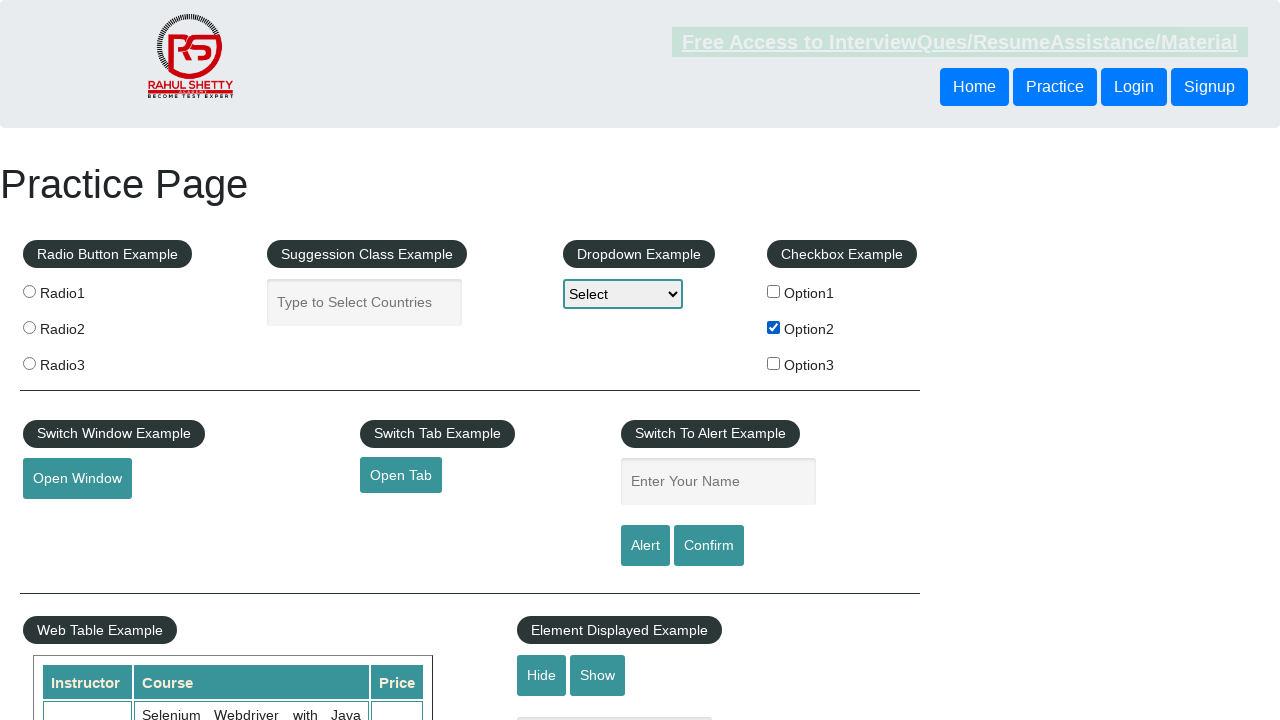

Retrieved checkbox value: option2
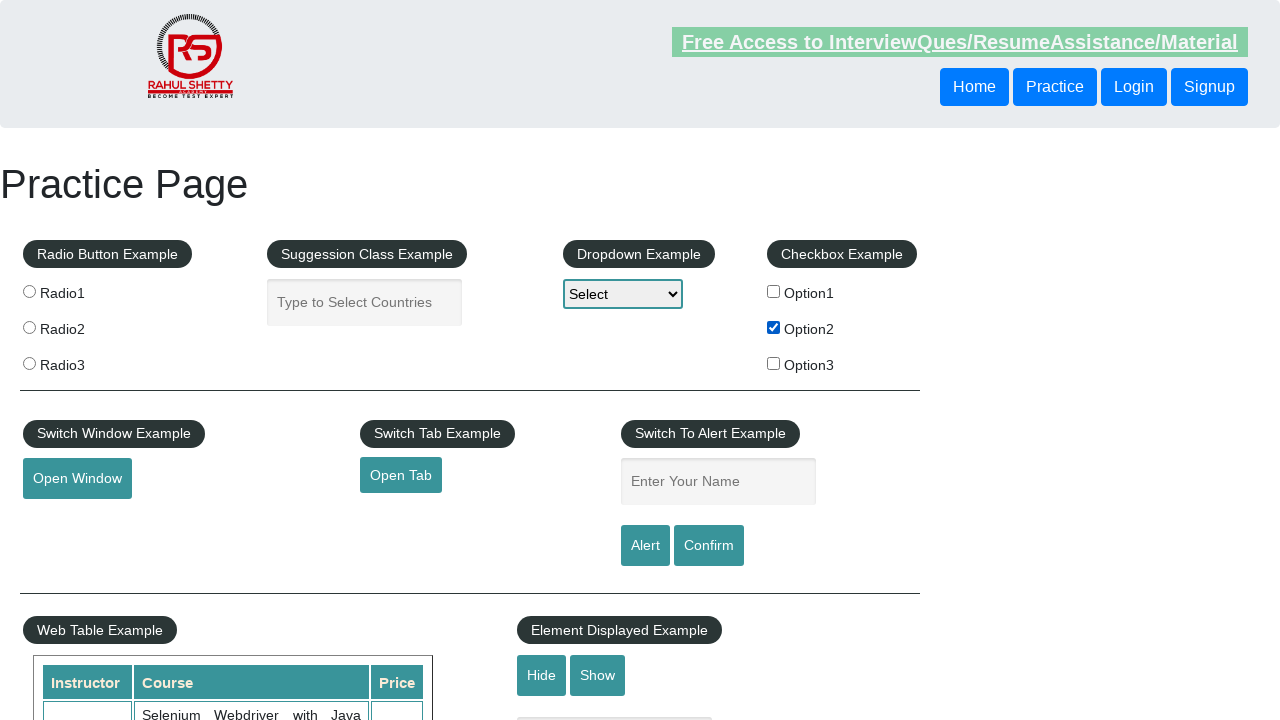

Selected 'option2' from dropdown using checkbox value on #dropdown-class-example
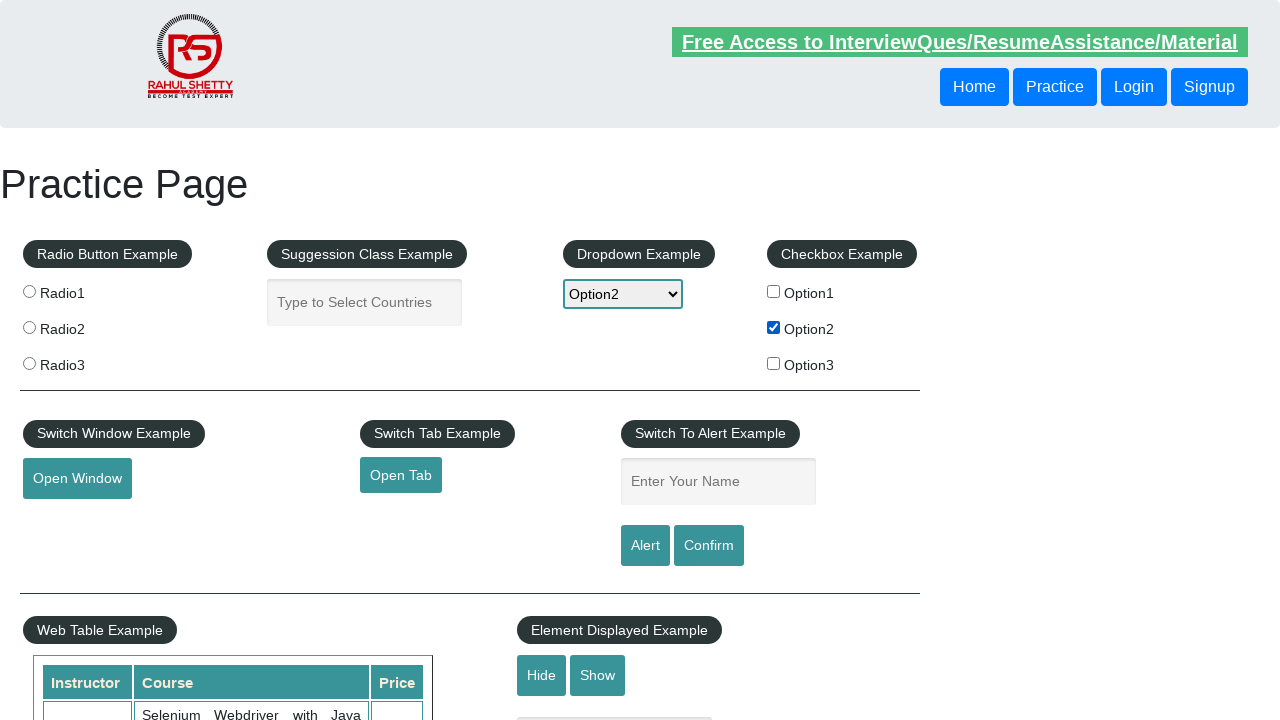

Filled name field with checkbox value: option2 on #name
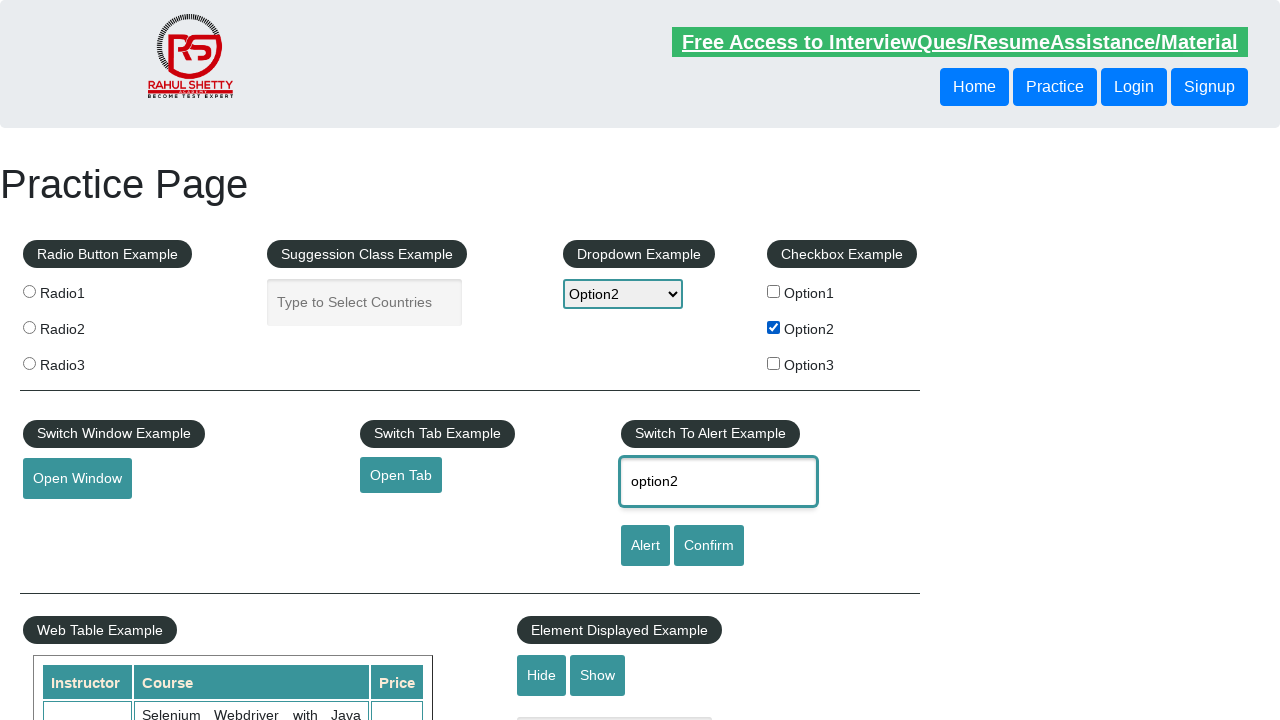

Clicked alert button to trigger alert dialog at (645, 546) on #alertbtn
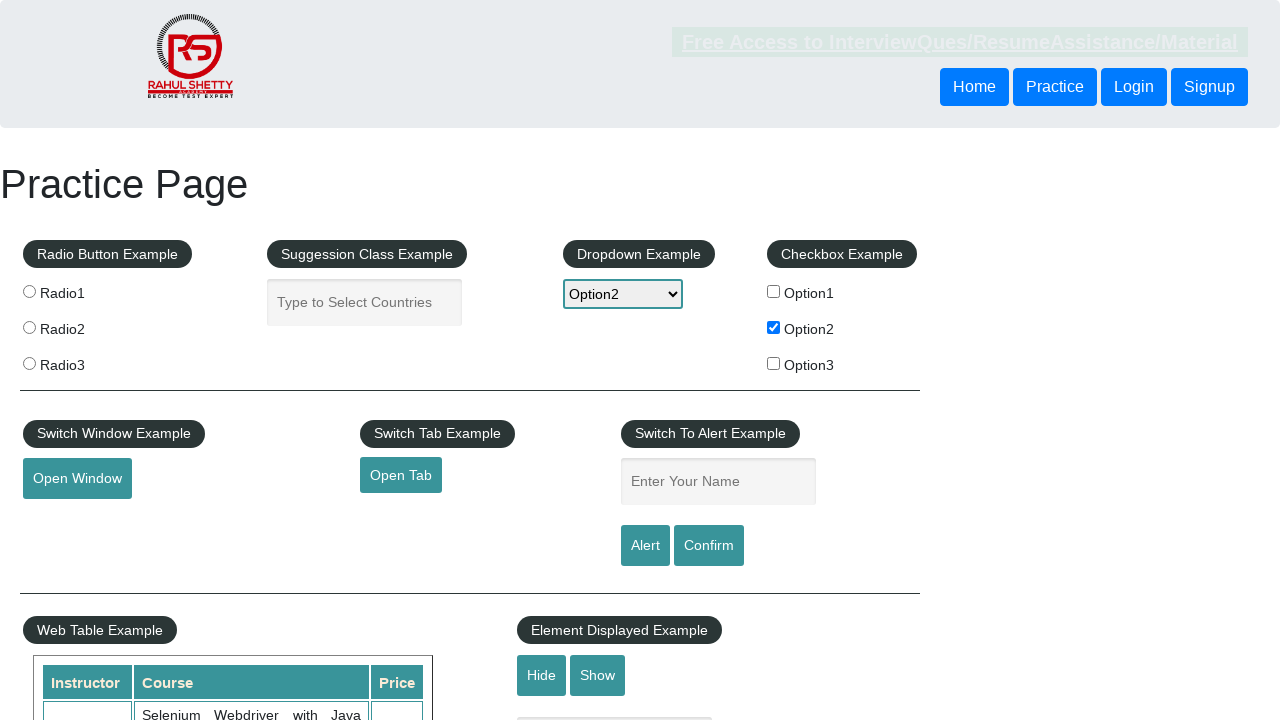

Accepted alert dialog with confirmation
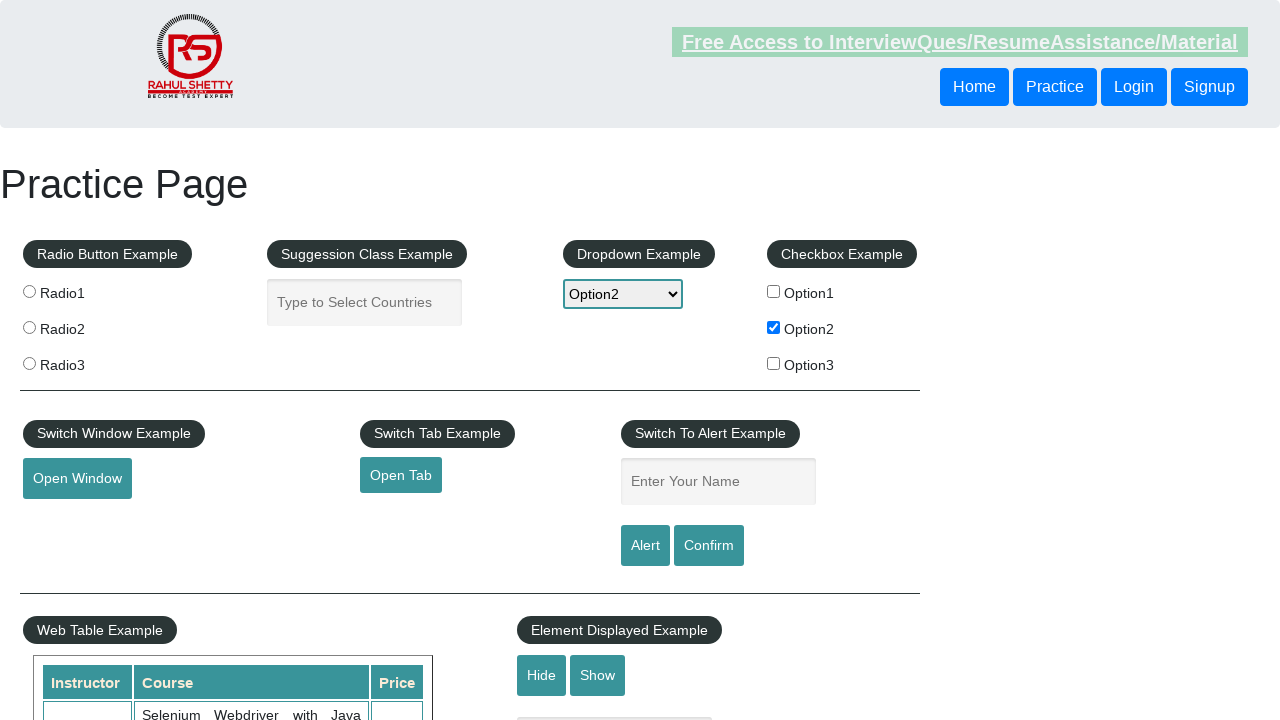

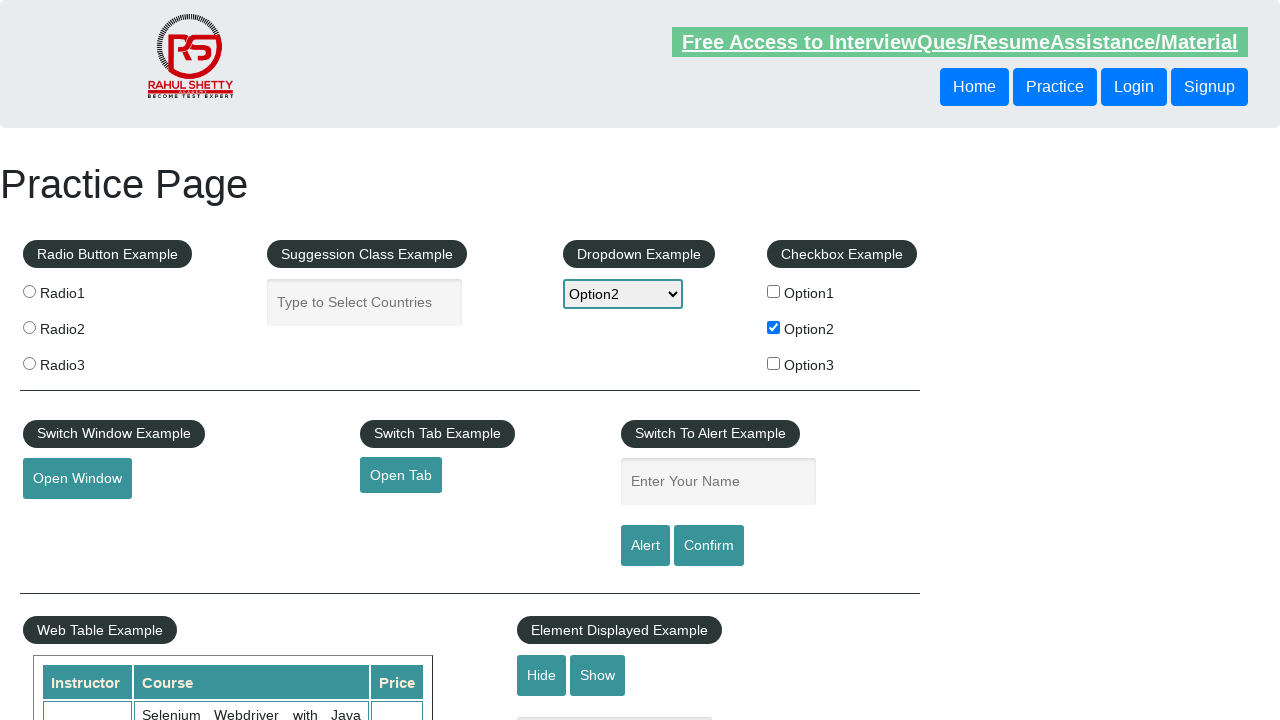